Navigates to FirstCry website and verifies that the logo element is visible on the page

Starting URL: https://www.firstcry.com

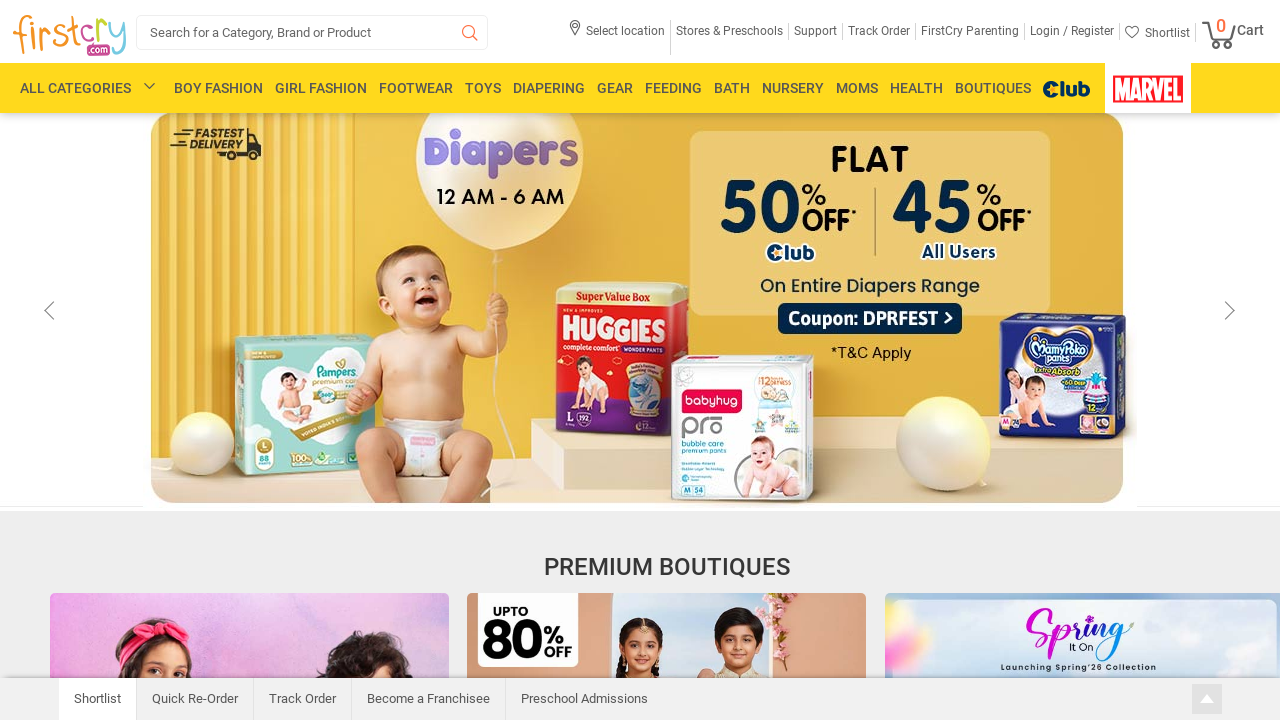

Navigated to FirstCry website
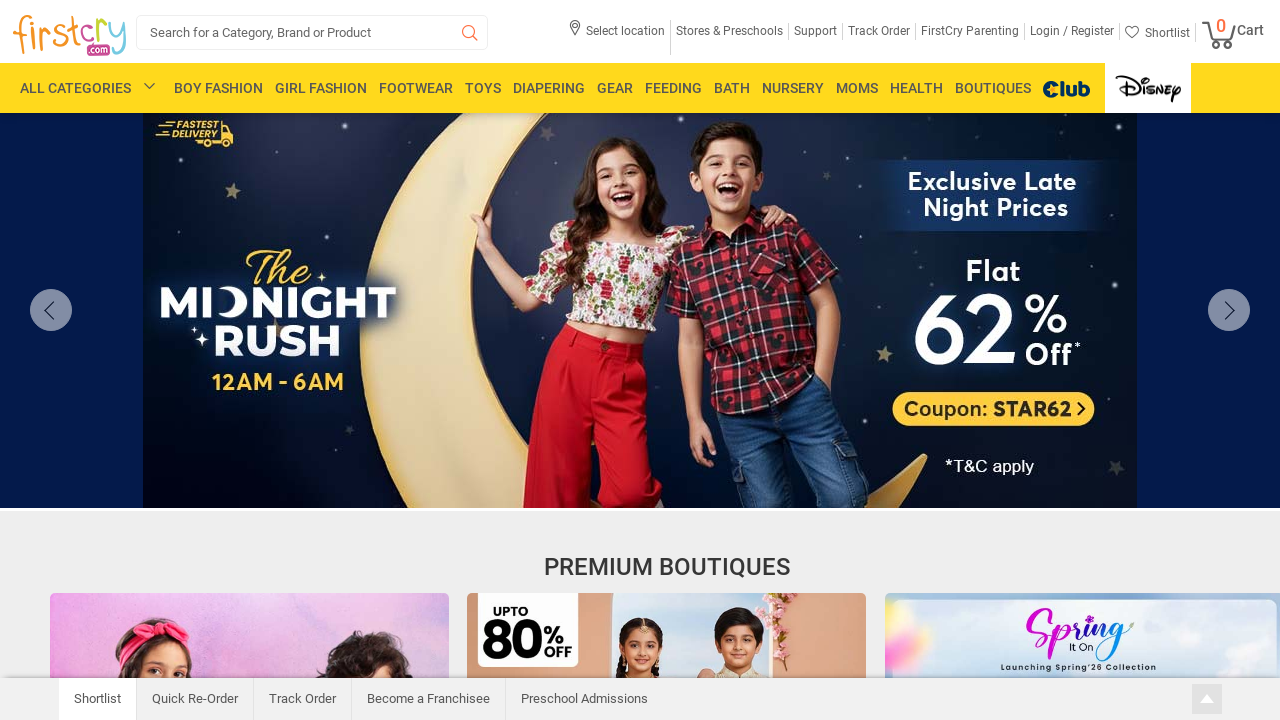

Logo element is visible on the page
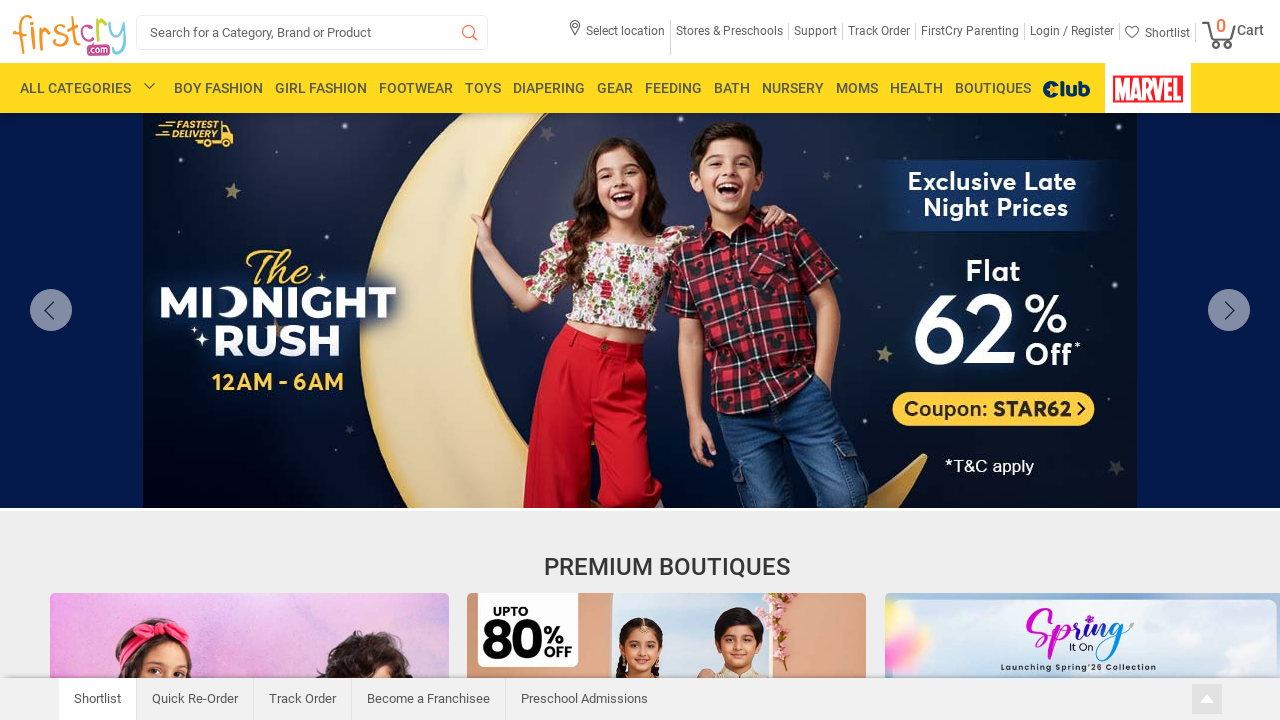

Verified that logo is visible
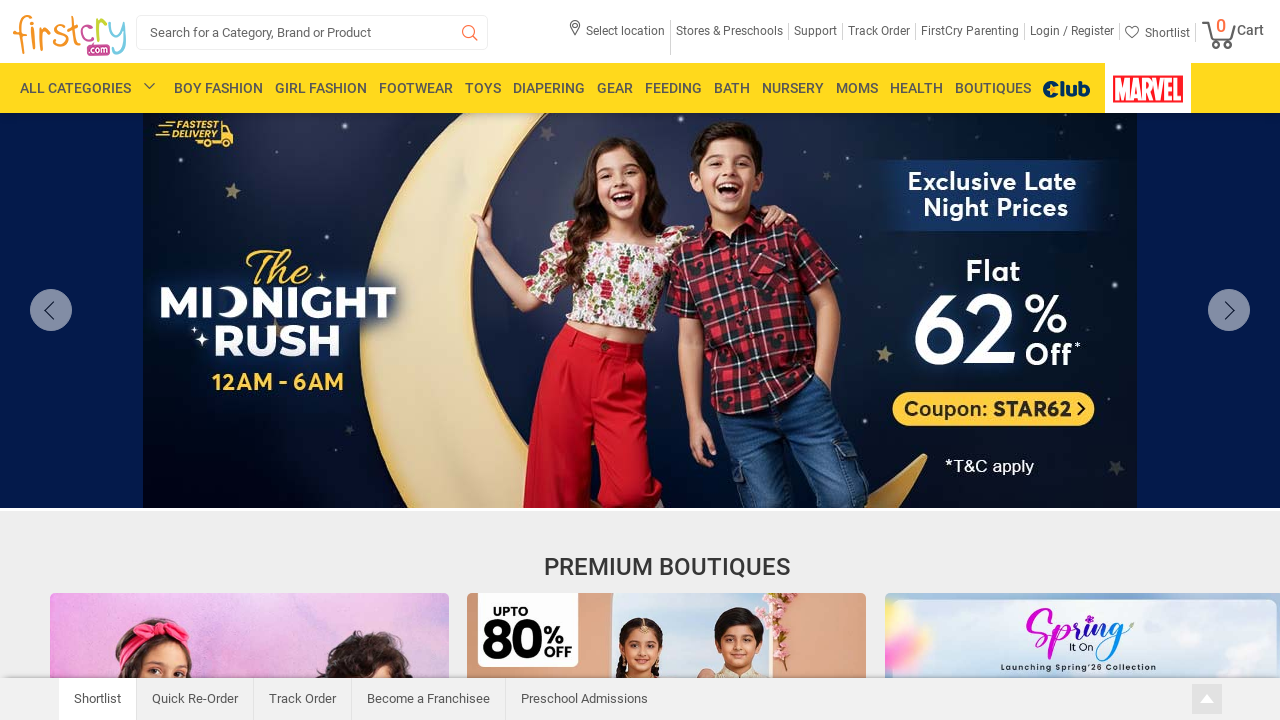

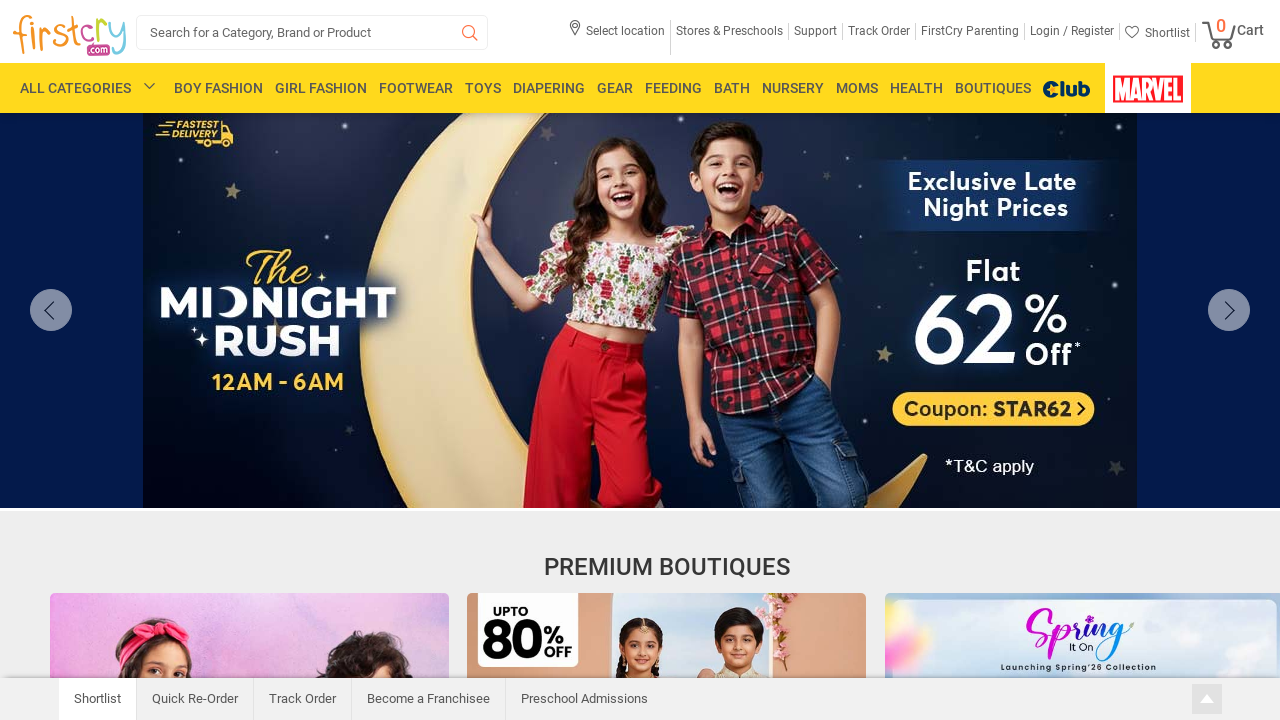